Tests GreenCart e-commerce site by searching for a product, increasing its quantity, and adding it to cart

Starting URL: https://rahulshettyacademy.com/seleniumPractise/#/

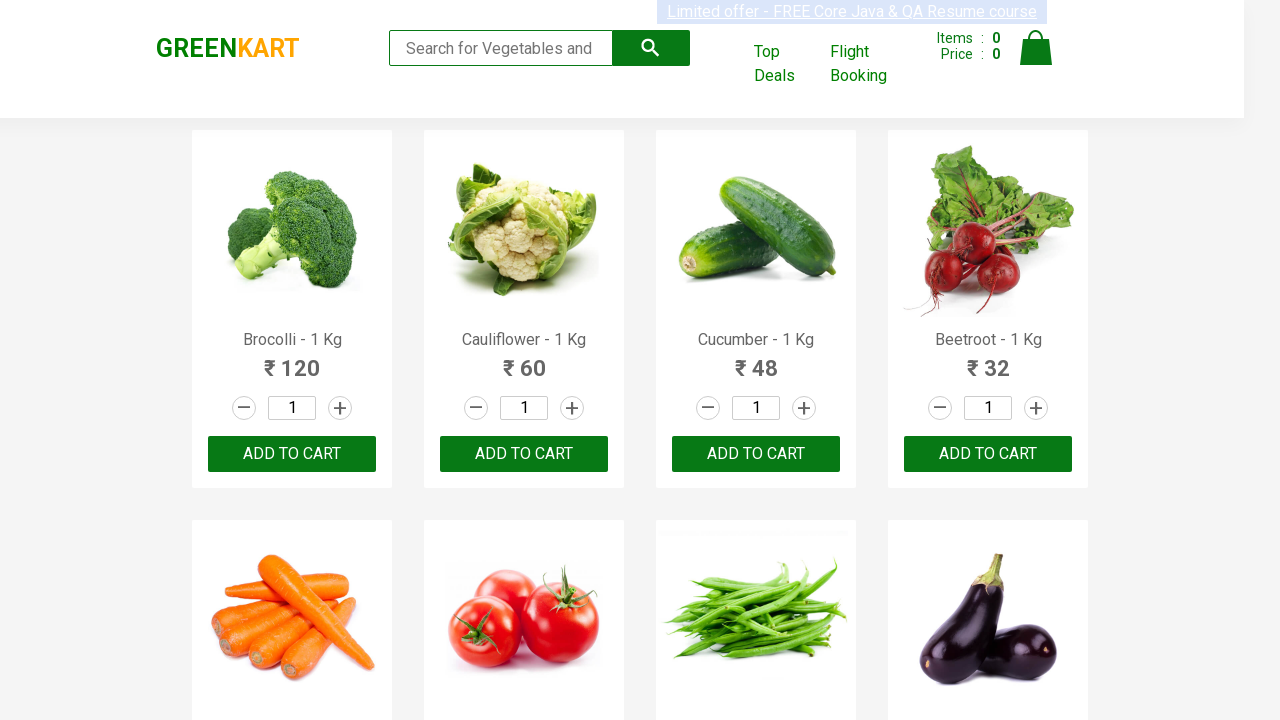

Filled search field with 'Tom' on //input[@type='search']
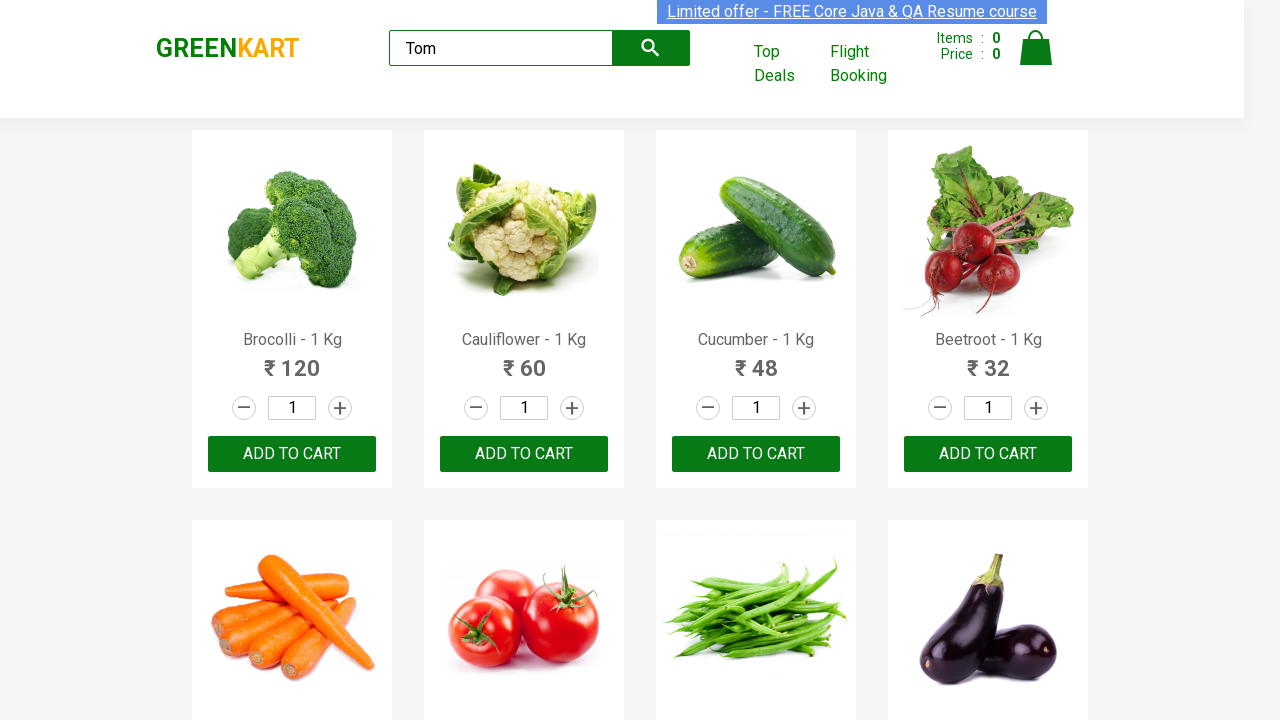

Waited for search results to load (4000ms)
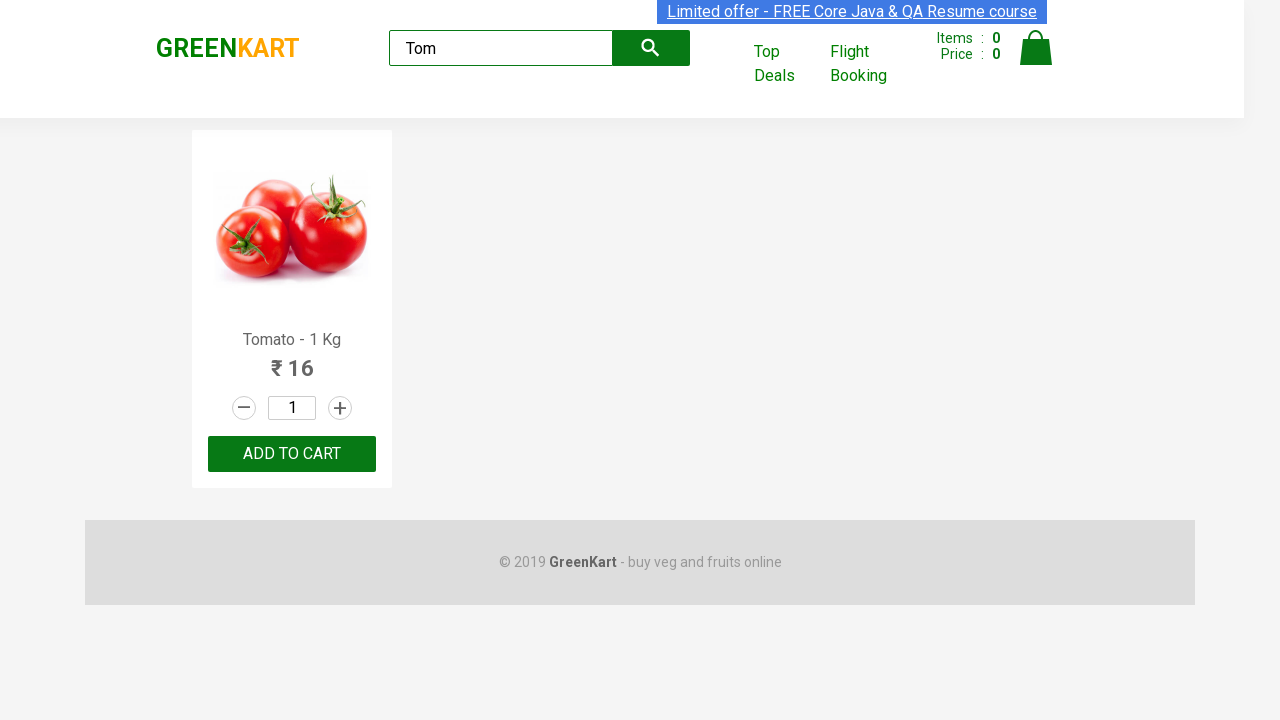

Retrieved product name: Tomato - 1 Kg
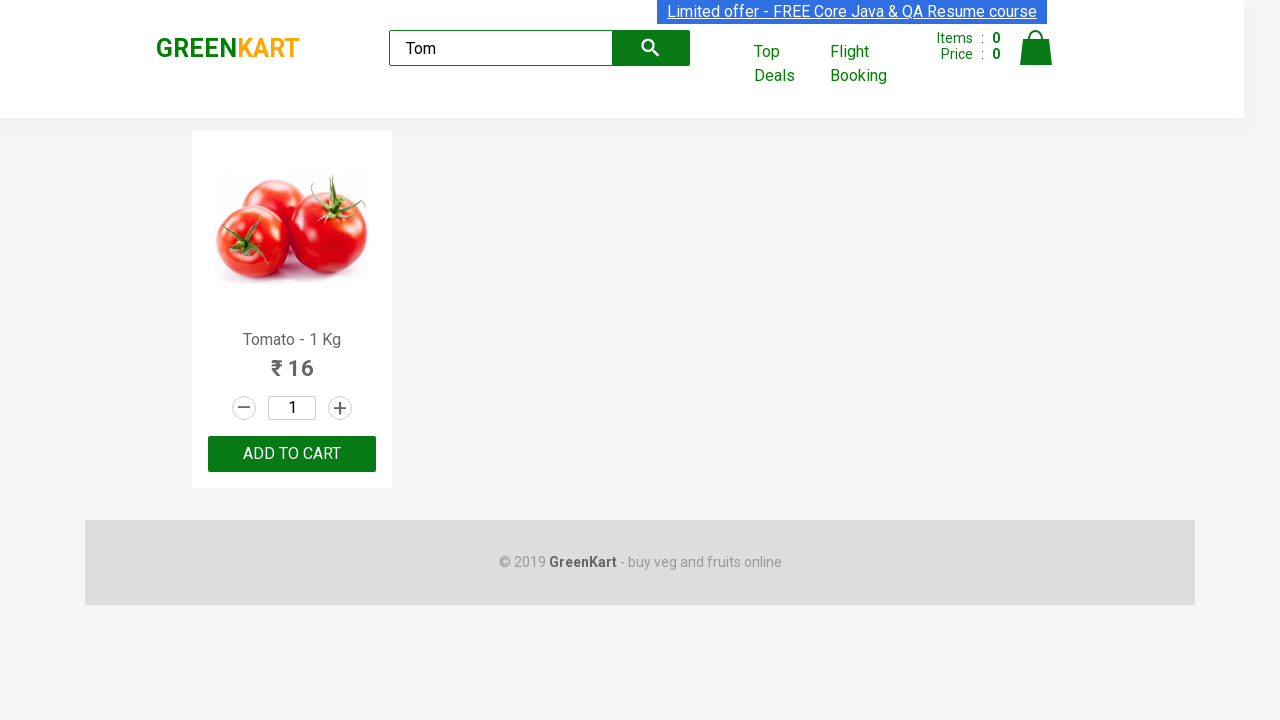

Clicked increment button (click 1 of 3) at (340, 408) on .increment
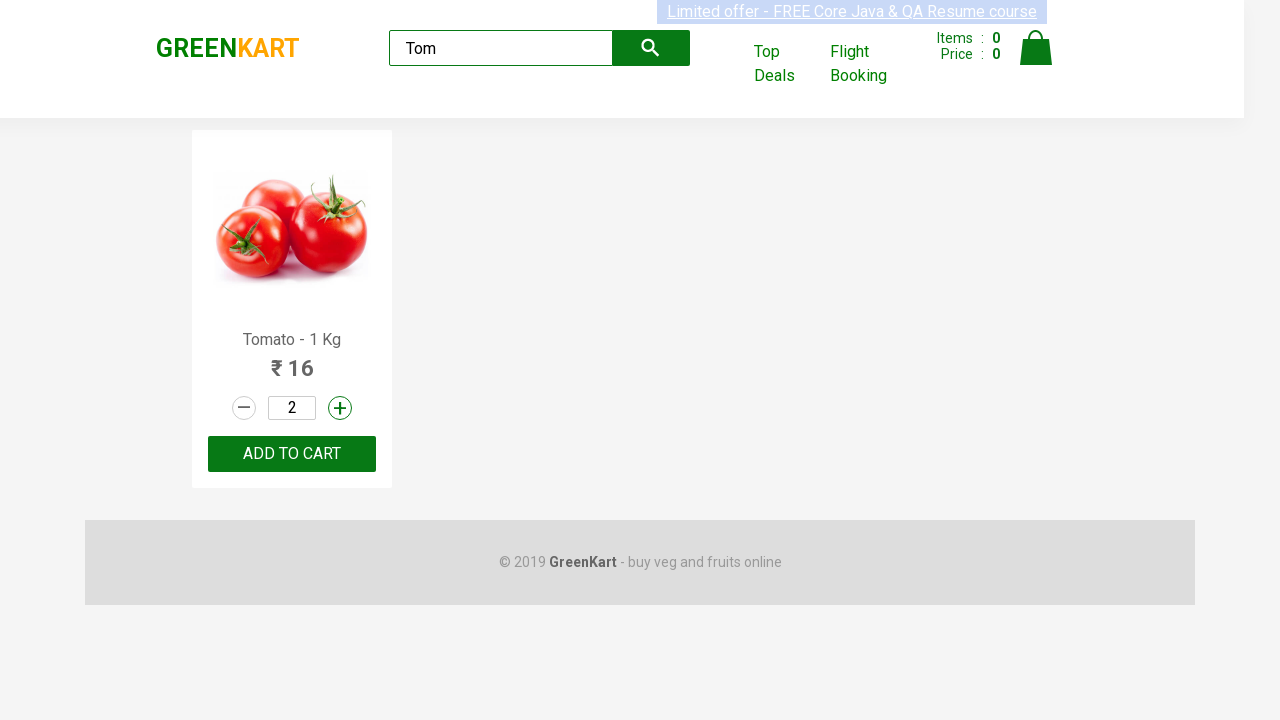

Clicked increment button (click 2 of 3) at (340, 408) on .increment
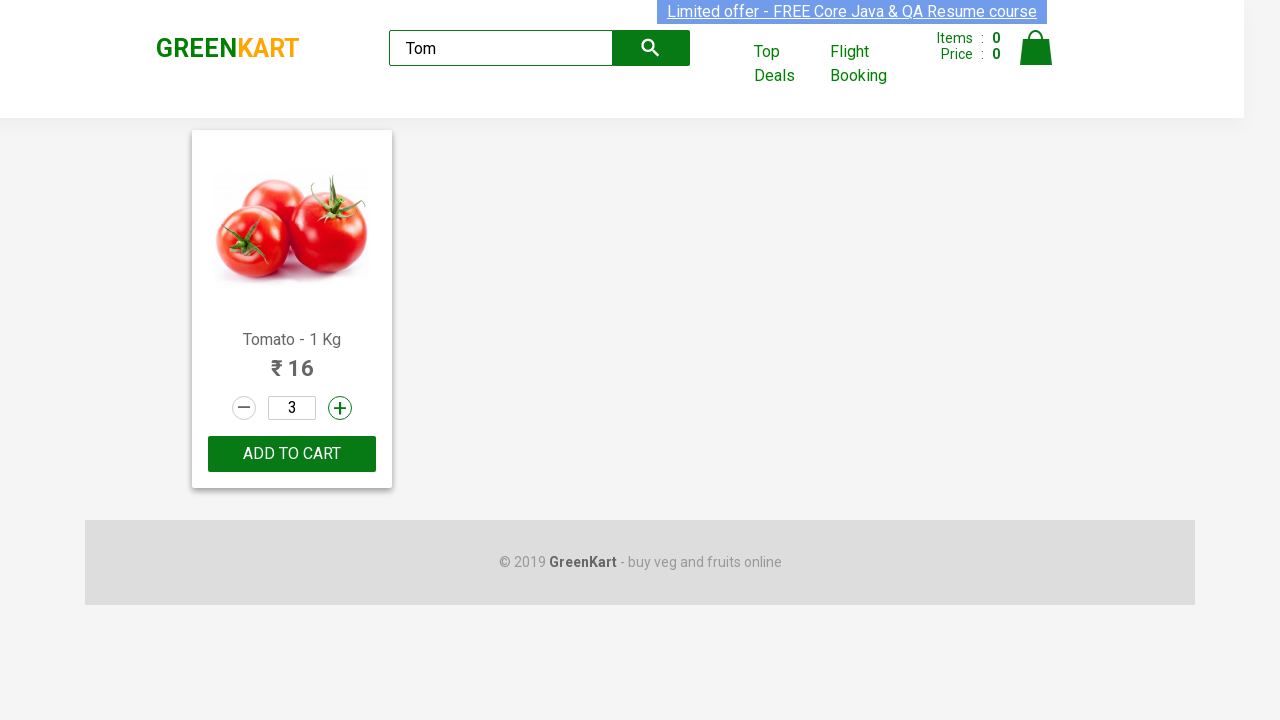

Clicked increment button (click 3 of 3) at (340, 408) on .increment
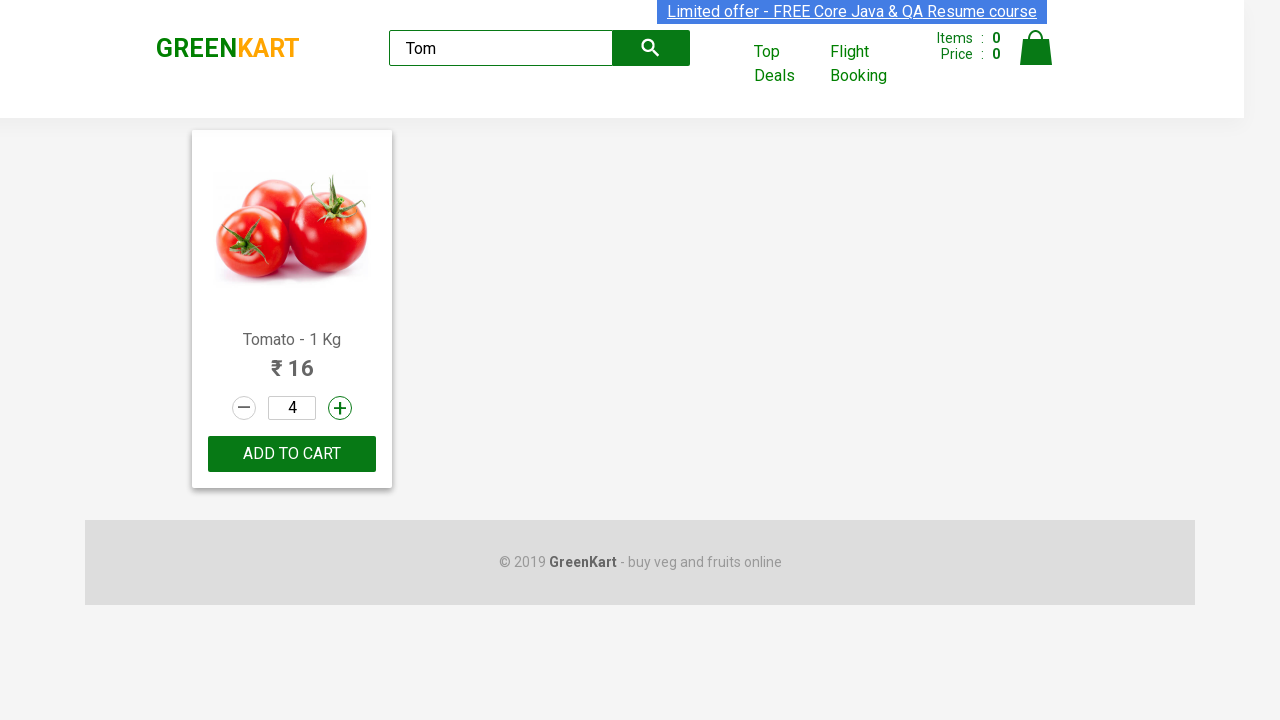

Clicked 'ADD TO CART' button to add product to cart at (292, 454) on text=ADD TO CART
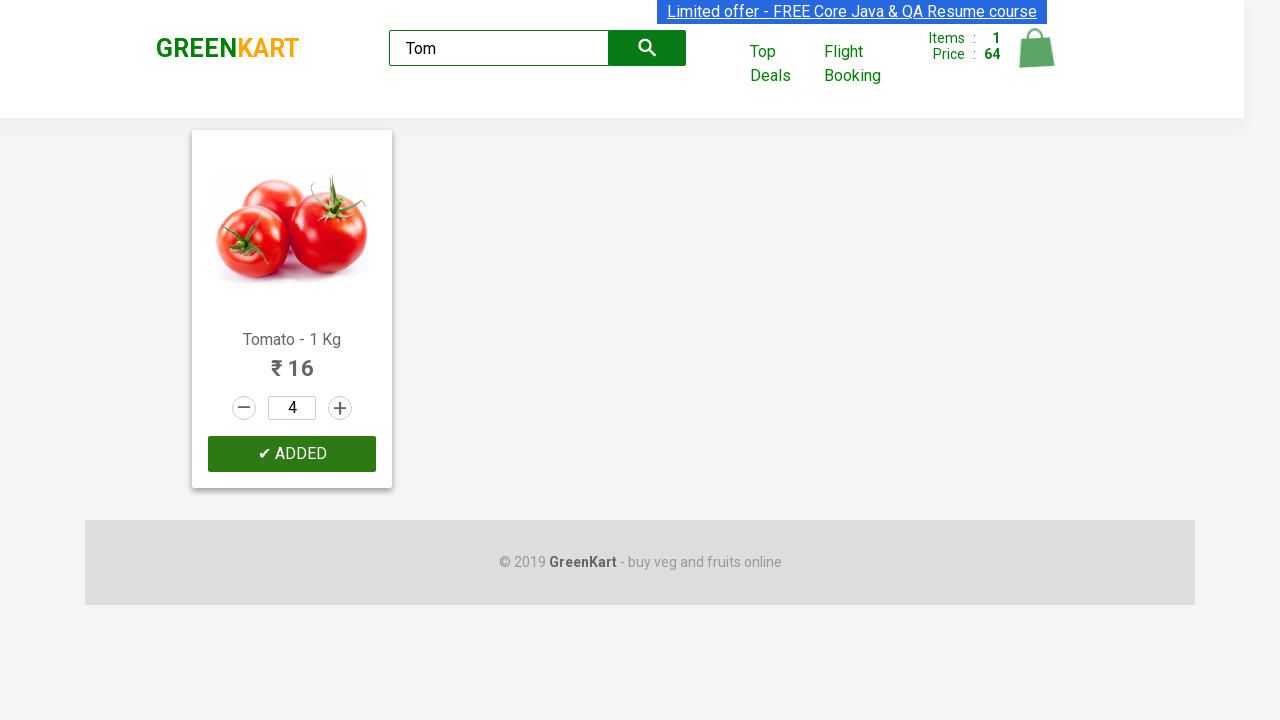

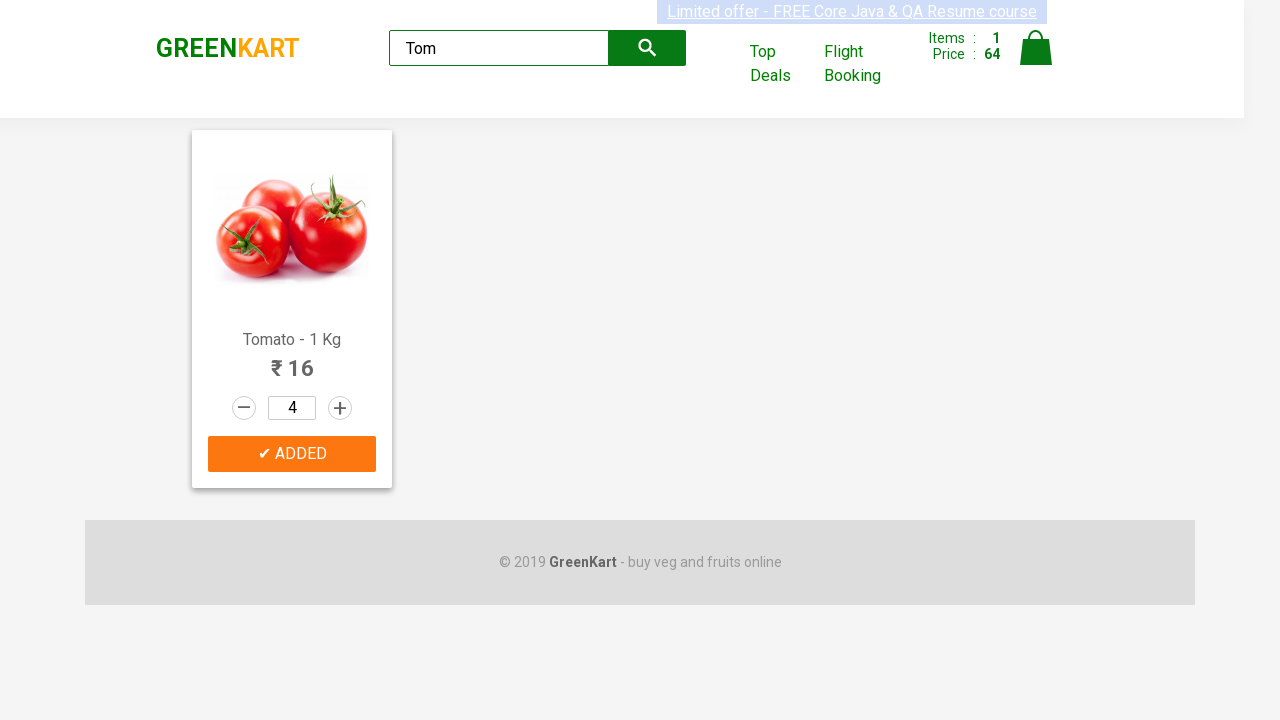